Fills out a practice form on DemoQA website by entering name, selecting gender, and choosing multiple hobbies

Starting URL: https://demoqa.com/automation-practice-form

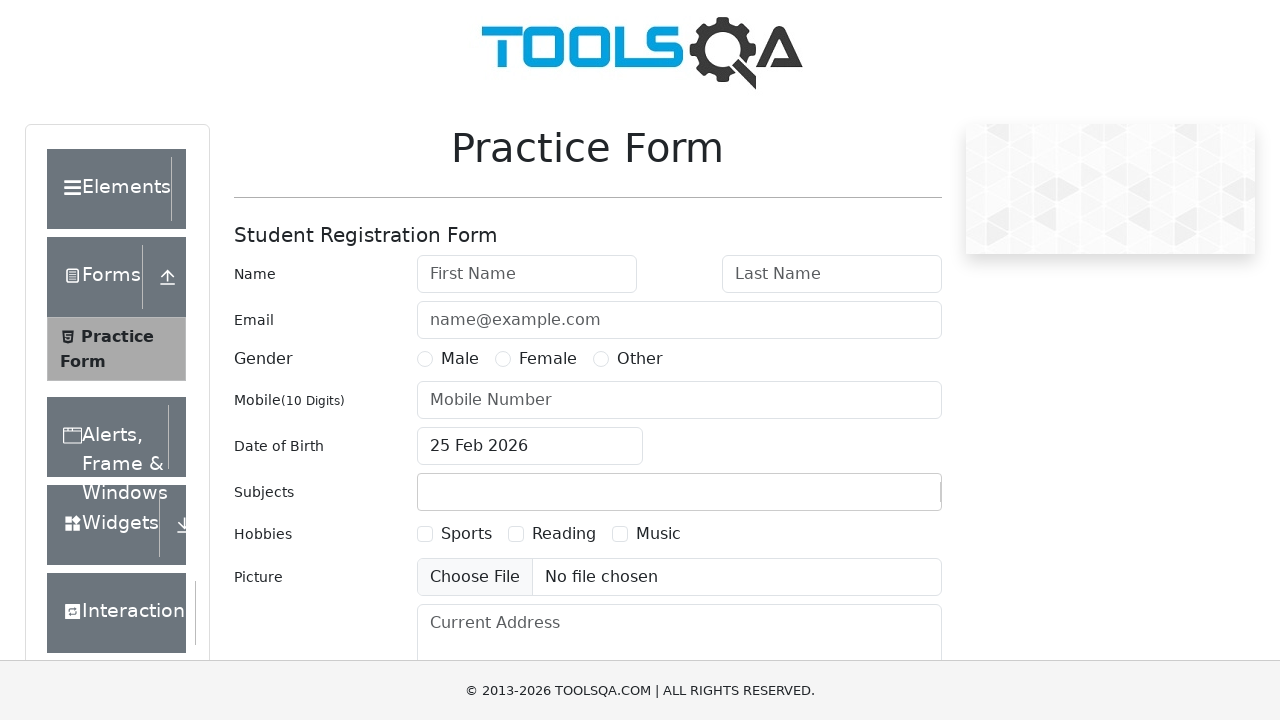

Filled first name field with 'Vishvajit' on #firstName
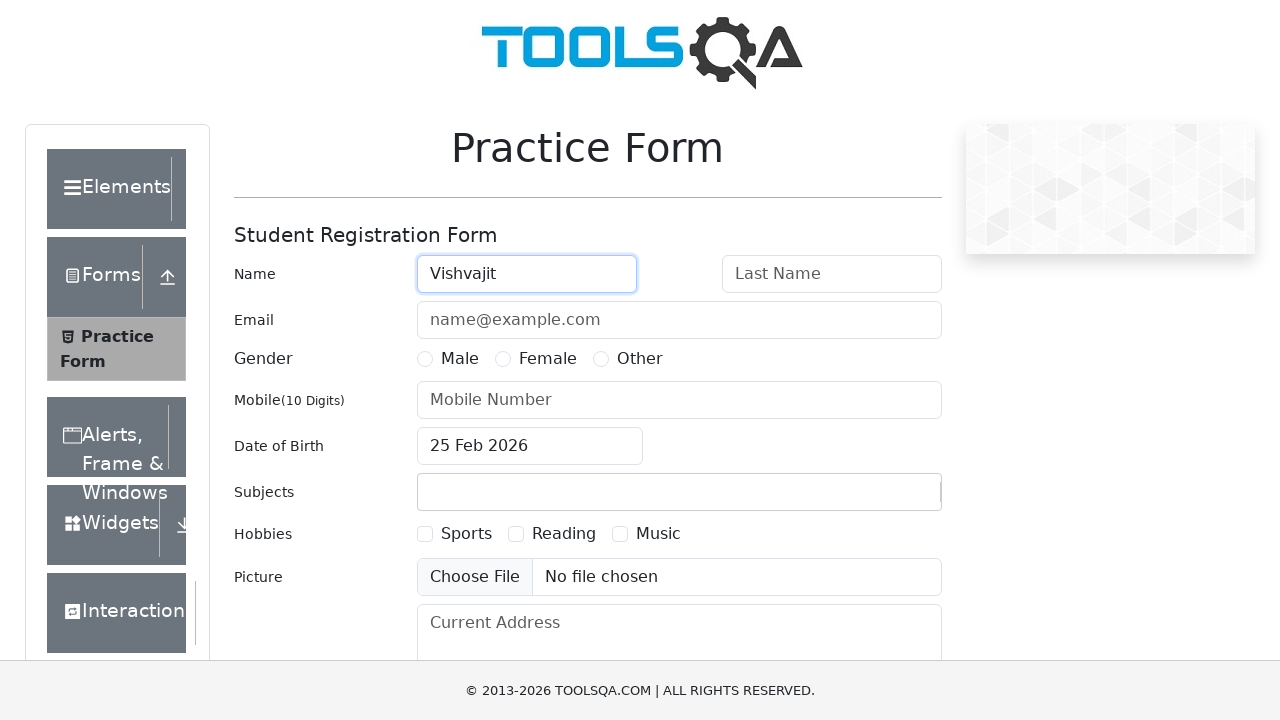

Filled last name field with 'Phutane' on #lastName
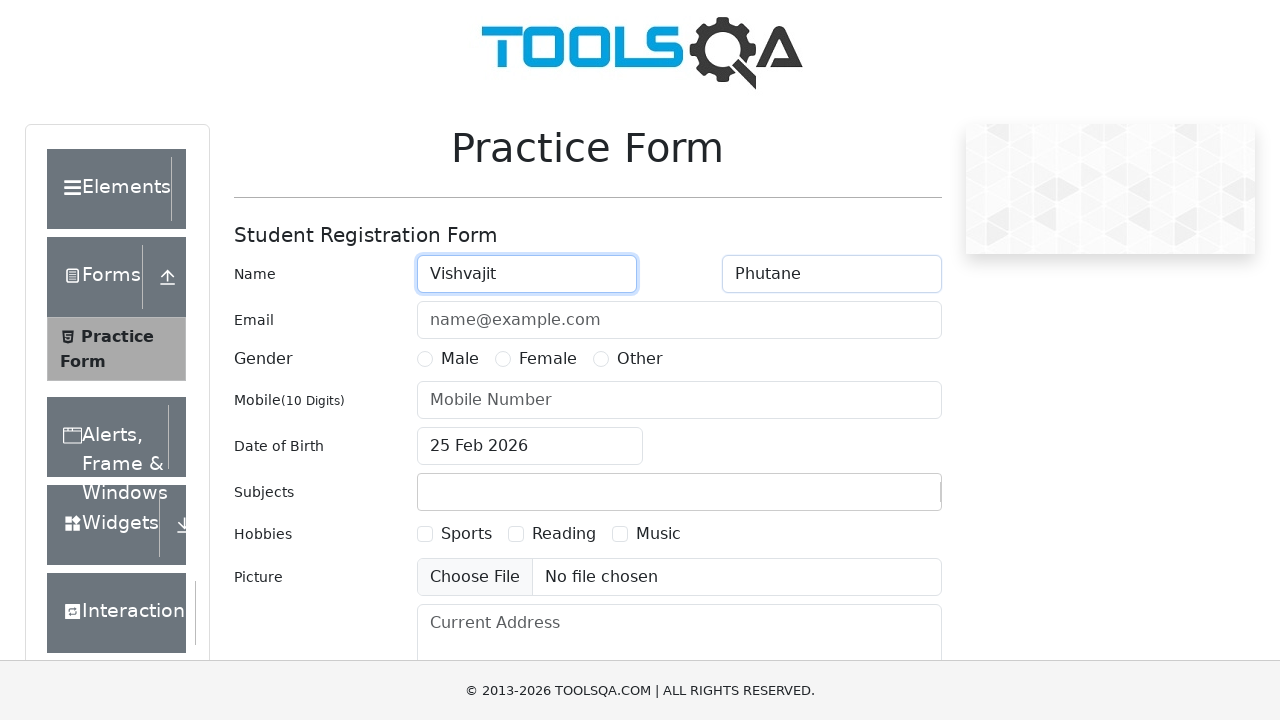

Selected Male gender radio button at (460, 359) on label:has-text('Male')
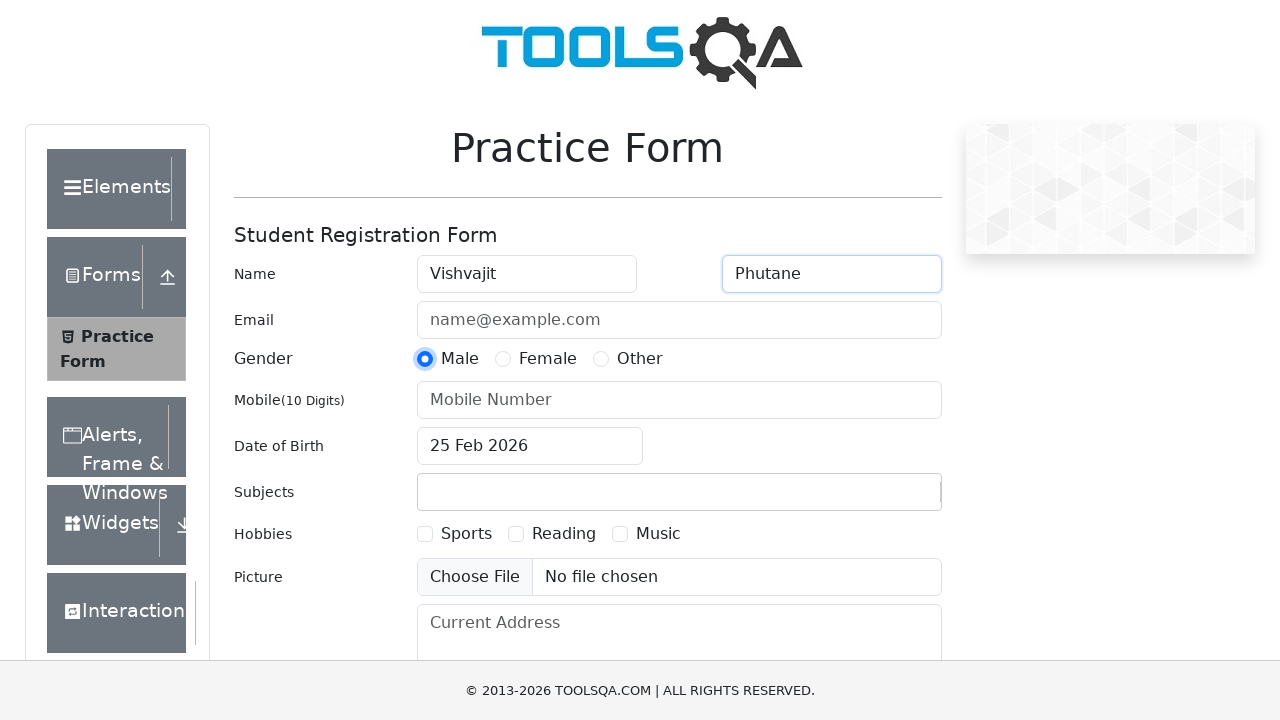

Selected Sports hobby checkbox at (466, 534) on label:has-text('Sports')
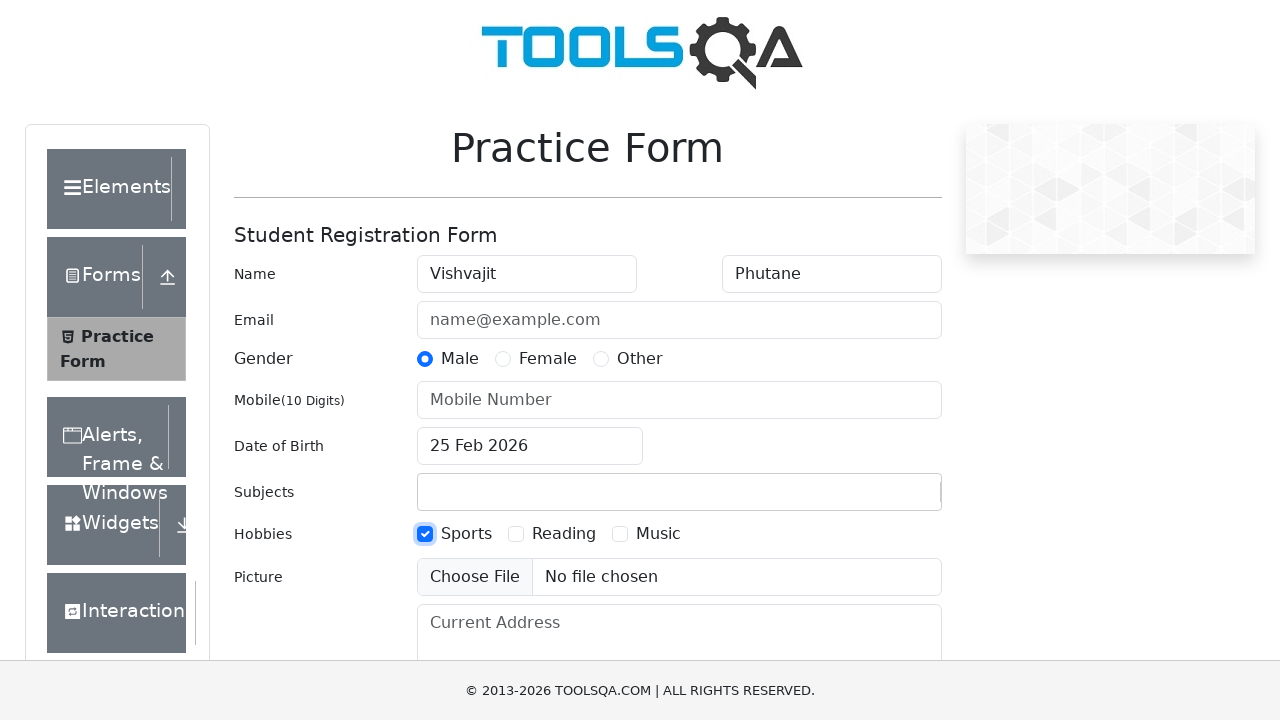

Selected Reading hobby checkbox at (564, 534) on label:has-text('Reading')
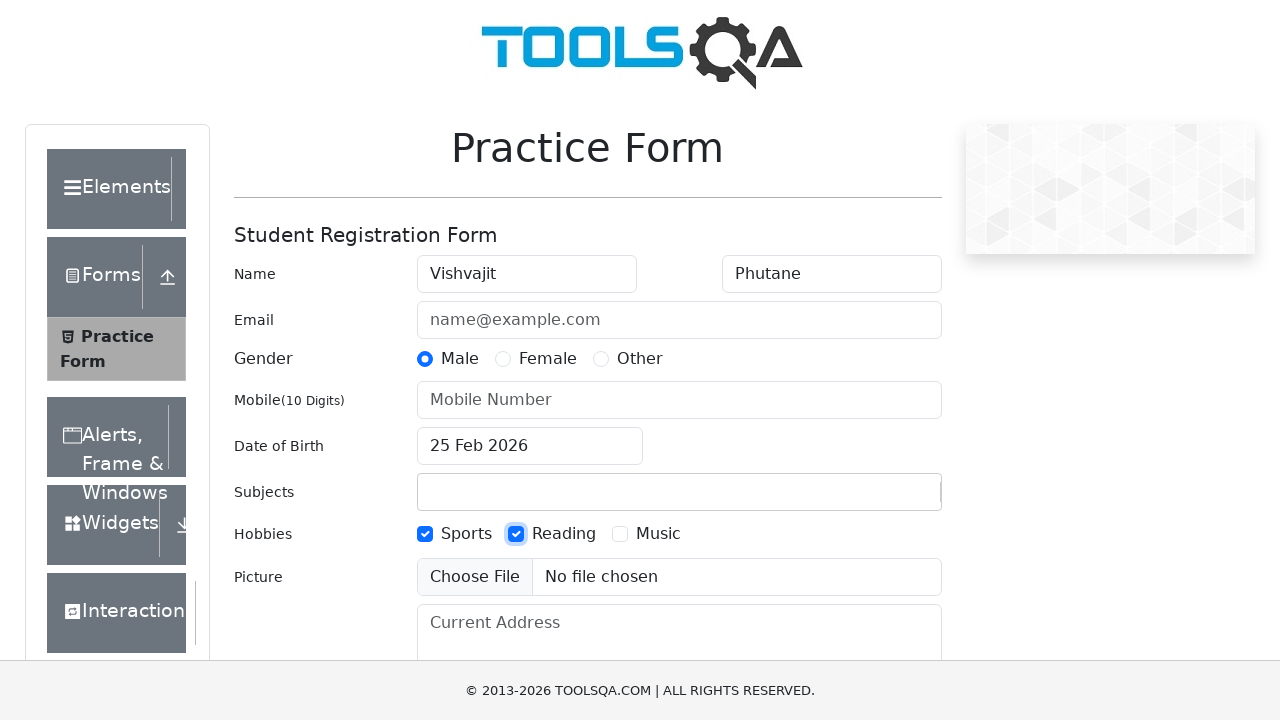

Selected Music hobby checkbox at (658, 534) on label:has-text('Music')
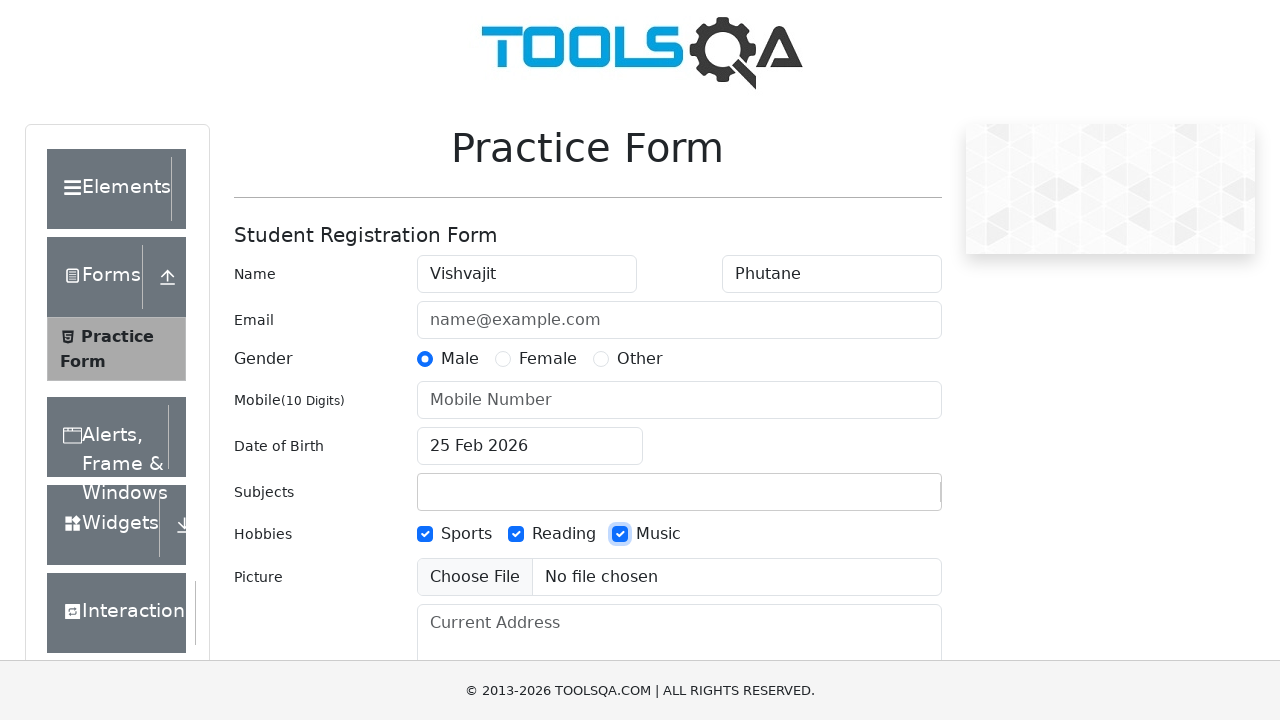

Located submit button element
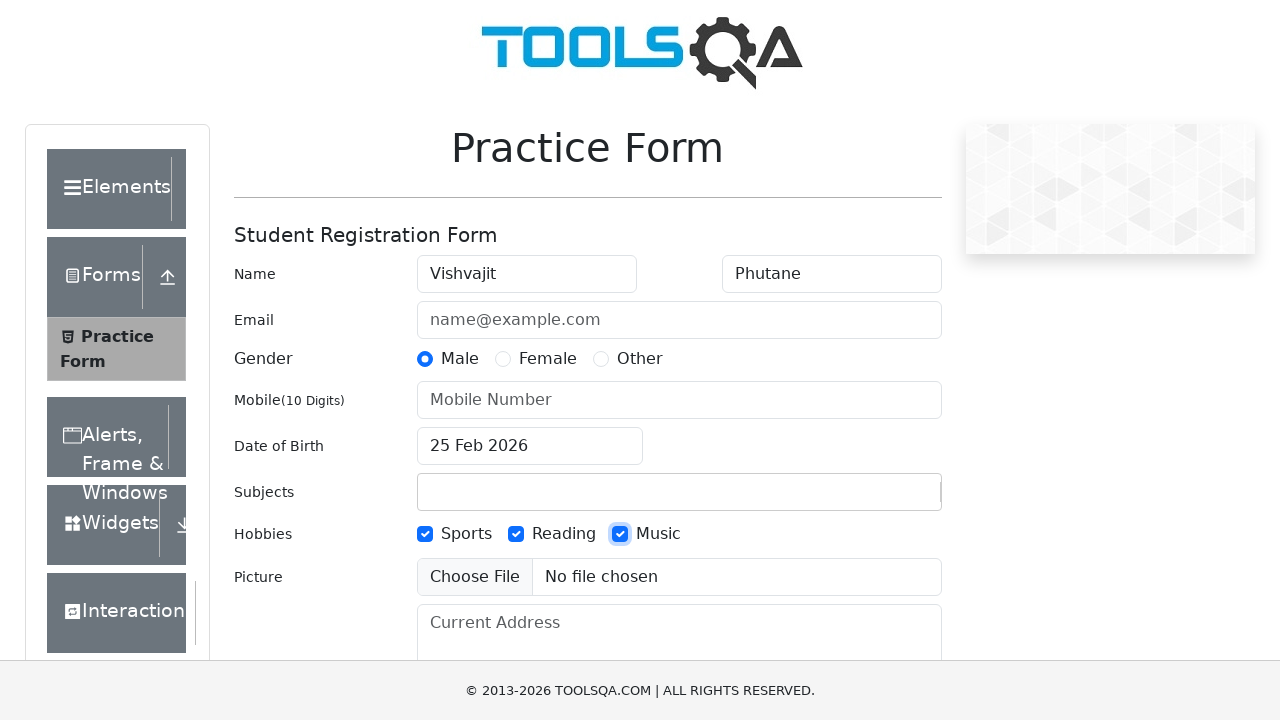

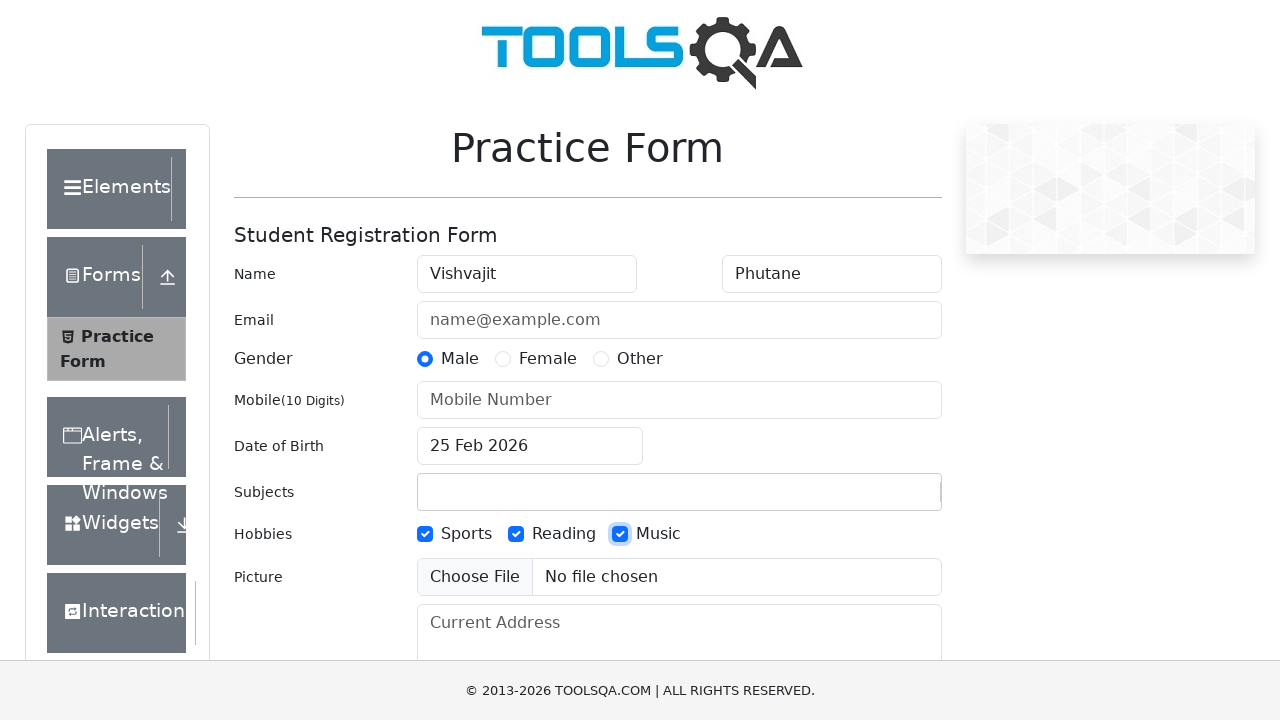